Tests JavaScript prompt alert handling by switching to an iframe, clicking a "Try it" button to trigger a prompt, entering text into the prompt, accepting it, verifying the result, and then navigating back to the home page.

Starting URL: https://www.w3schools.com/js/tryit.asp?filename=tryjs_prompt

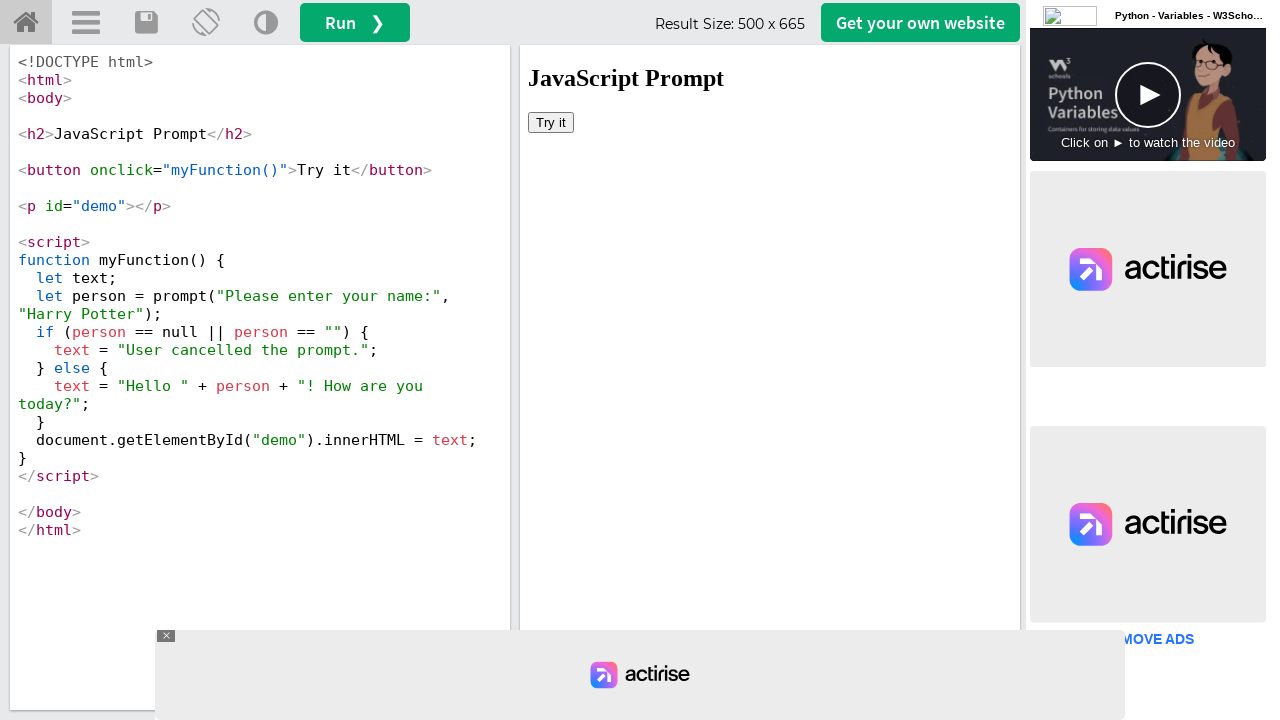

Located iframe with ID 'iframeResult'
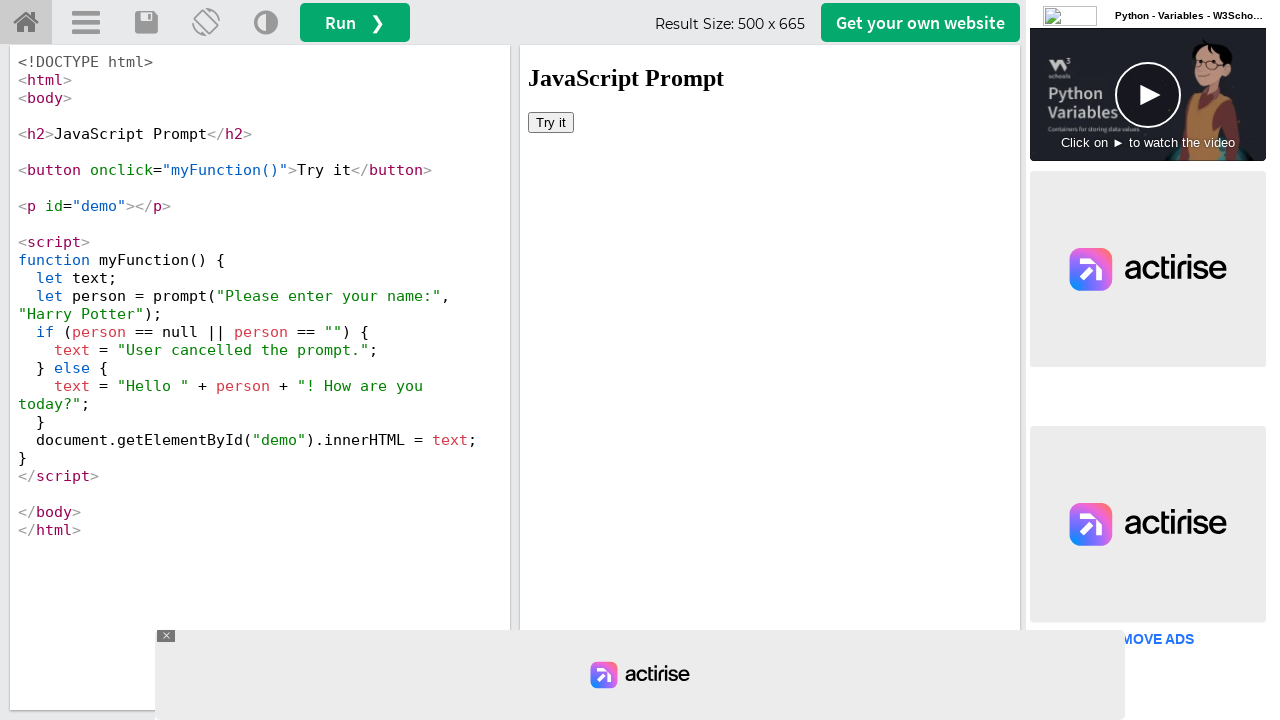

Set up dialog handler to accept prompt with text 'Gayathri'
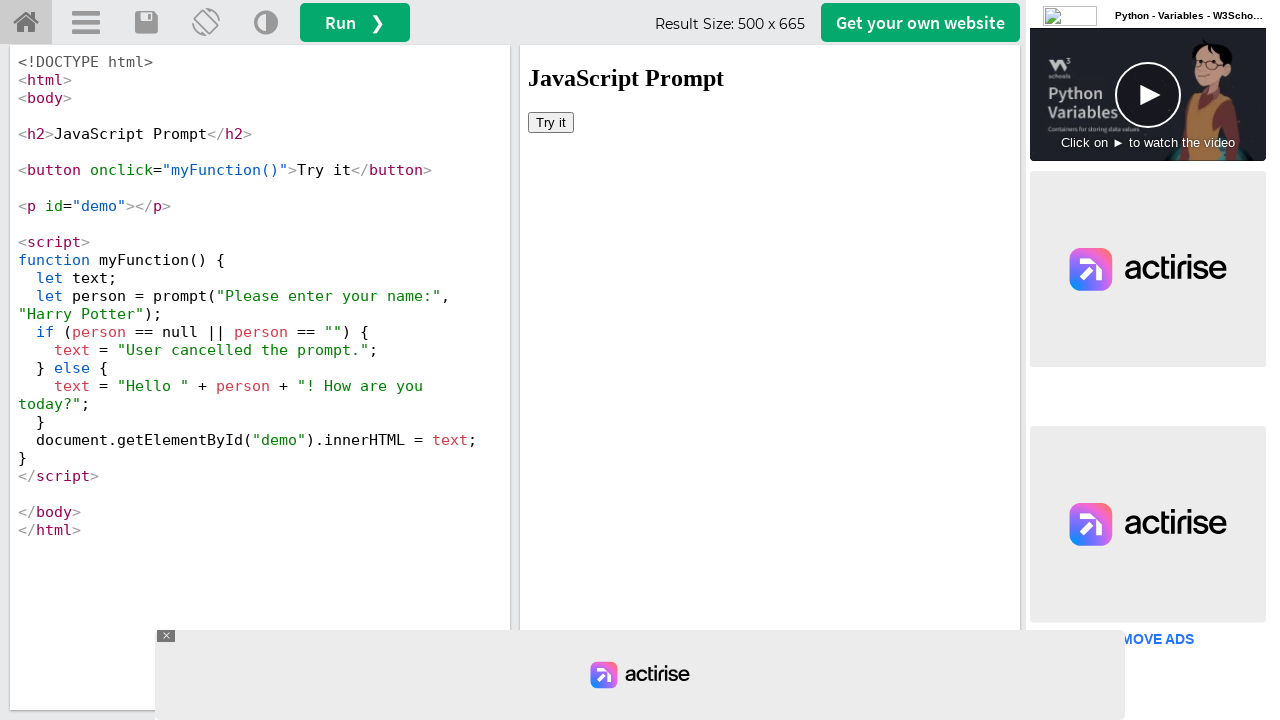

Clicked 'Try it' button to trigger JavaScript prompt at (551, 122) on #iframeResult >> internal:control=enter-frame >> button:has-text('Try it')
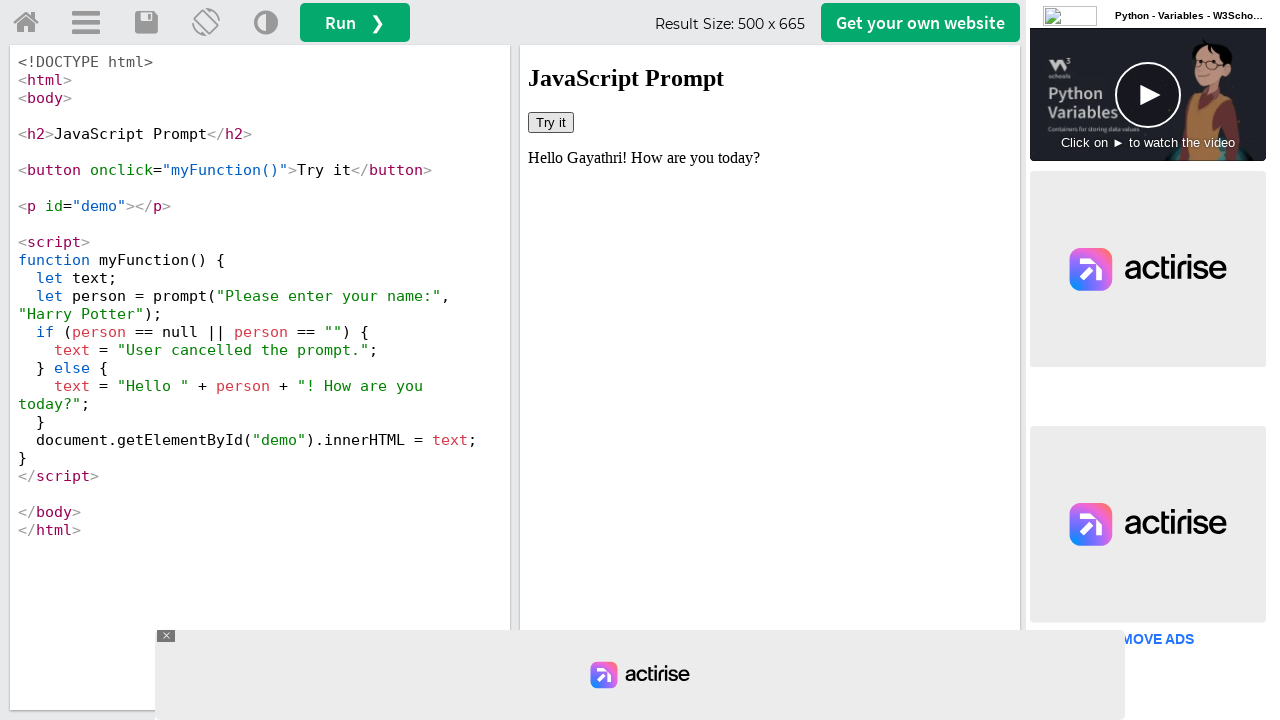

Waited for result text to appear in #demo element
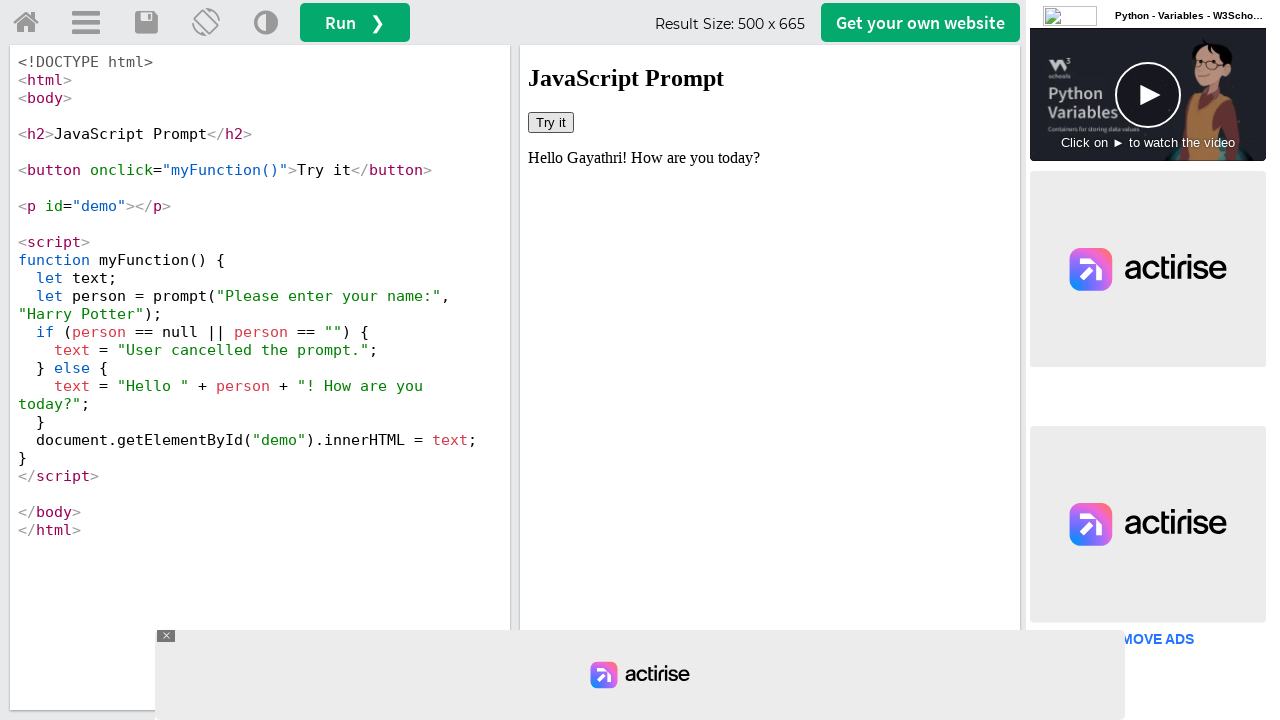

Clicked home link to navigate back to home page at (26, 23) on #tryhome
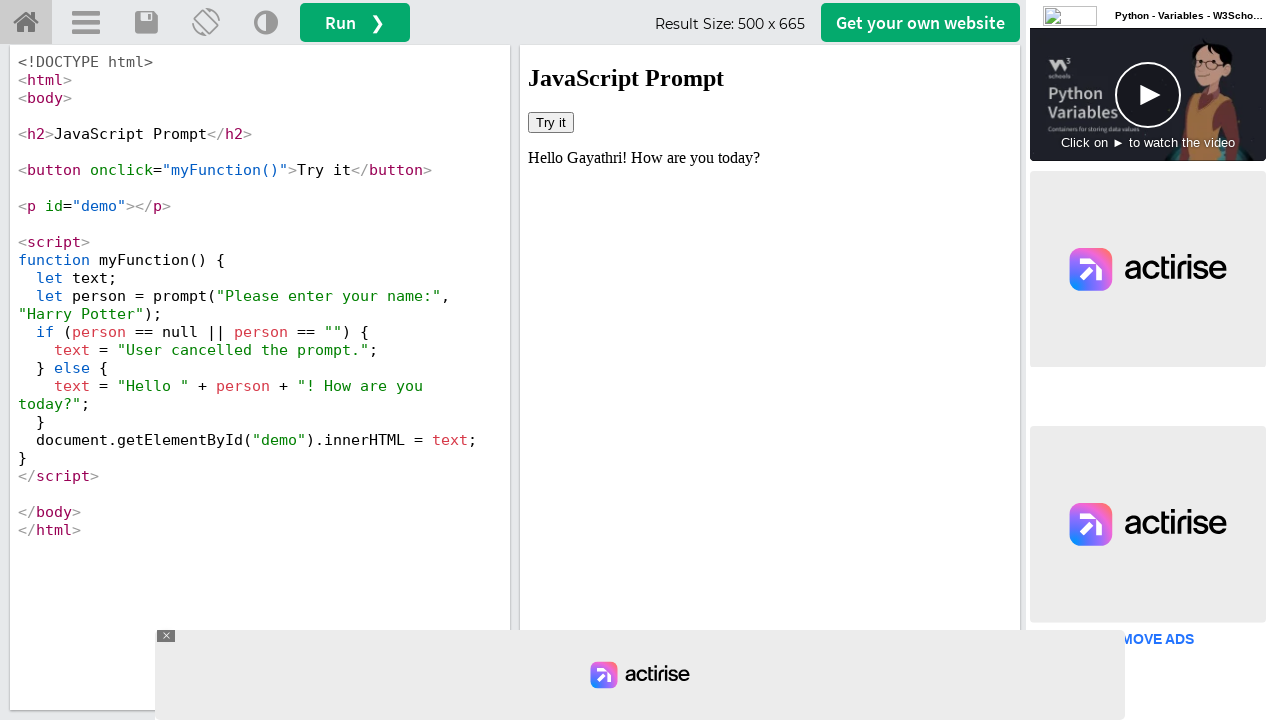

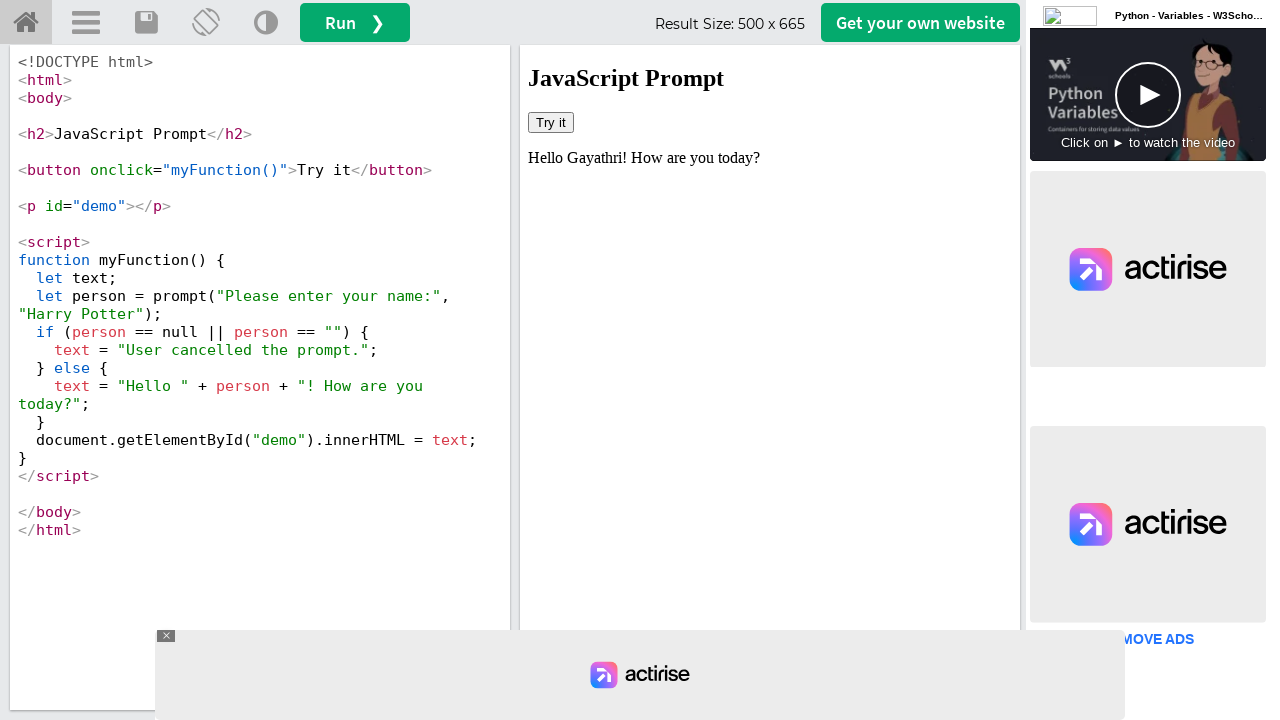